Navigates to WiseQuarter homepage and verifies the URL contains "wisequarter"

Starting URL: https://www.wisequarter.com

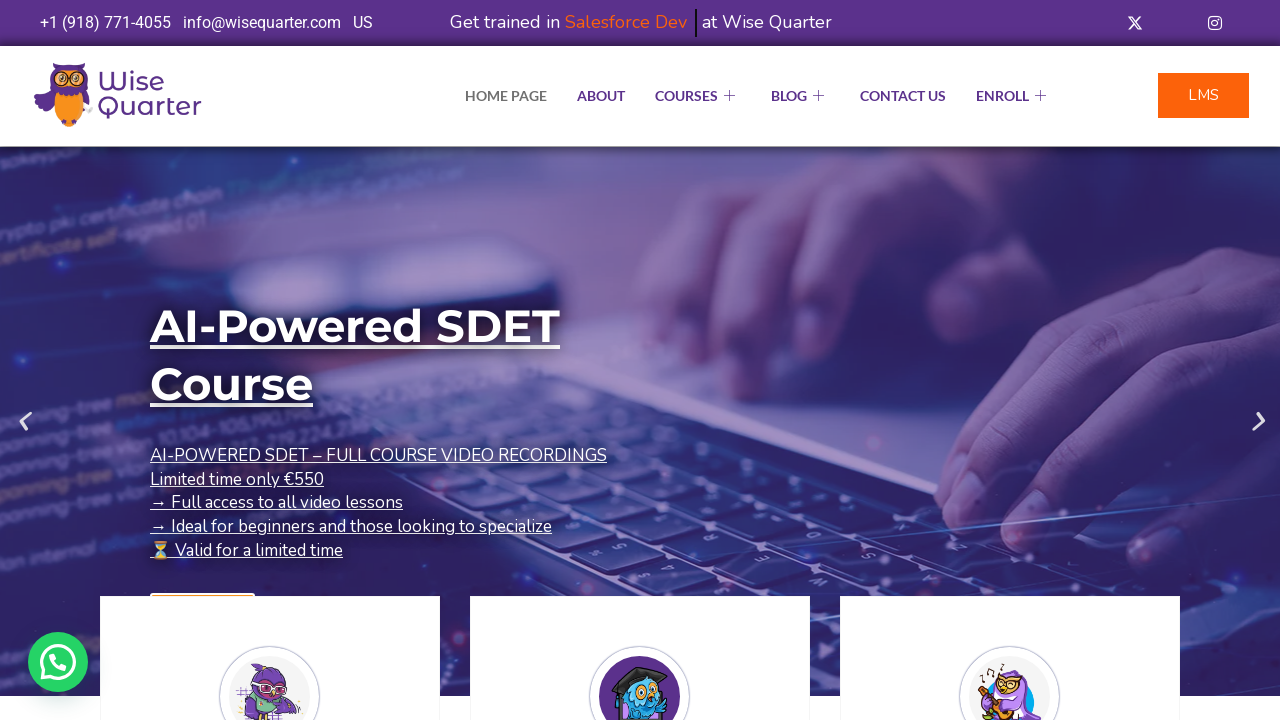

Waited for page to load (domcontentloaded state reached)
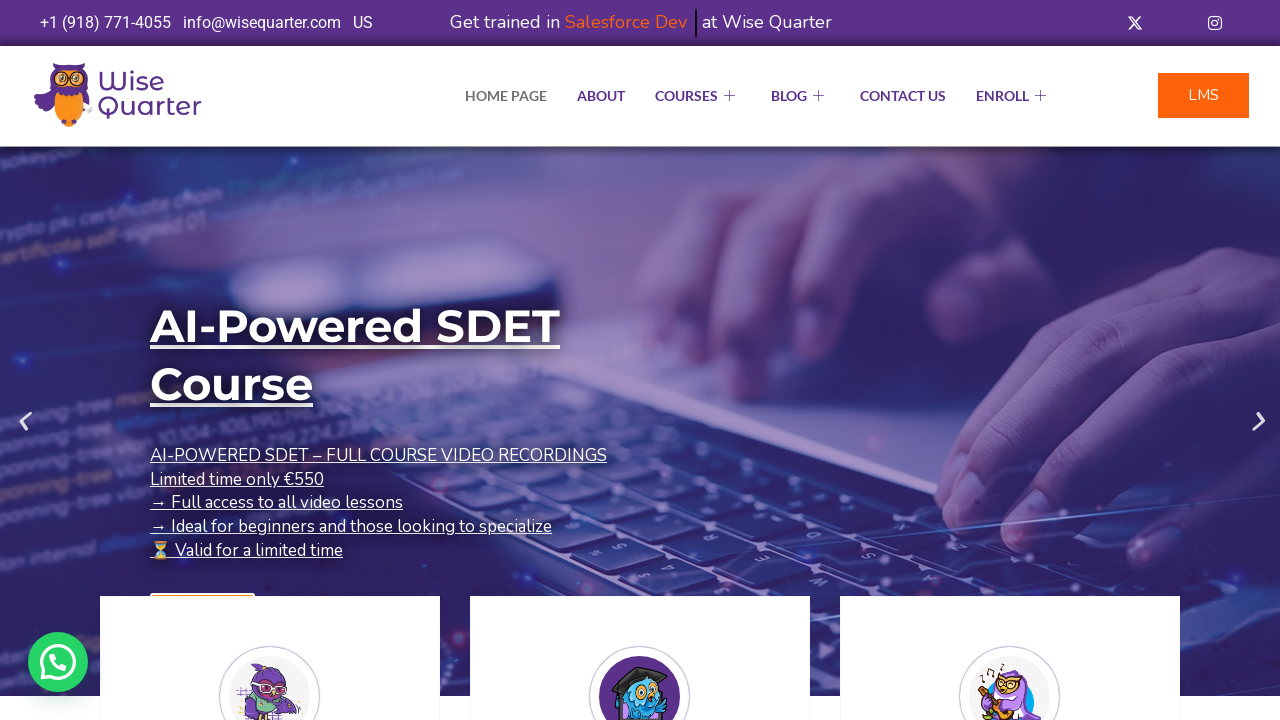

Verified that URL contains 'wisequarter'
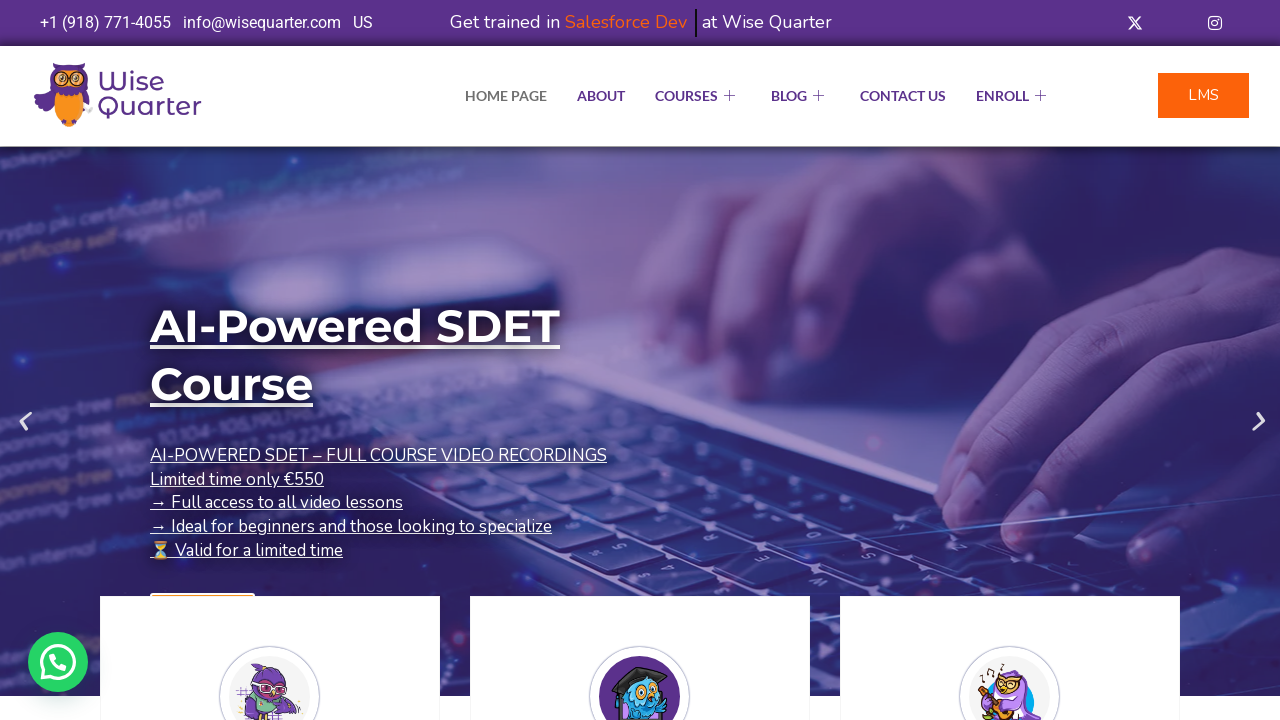

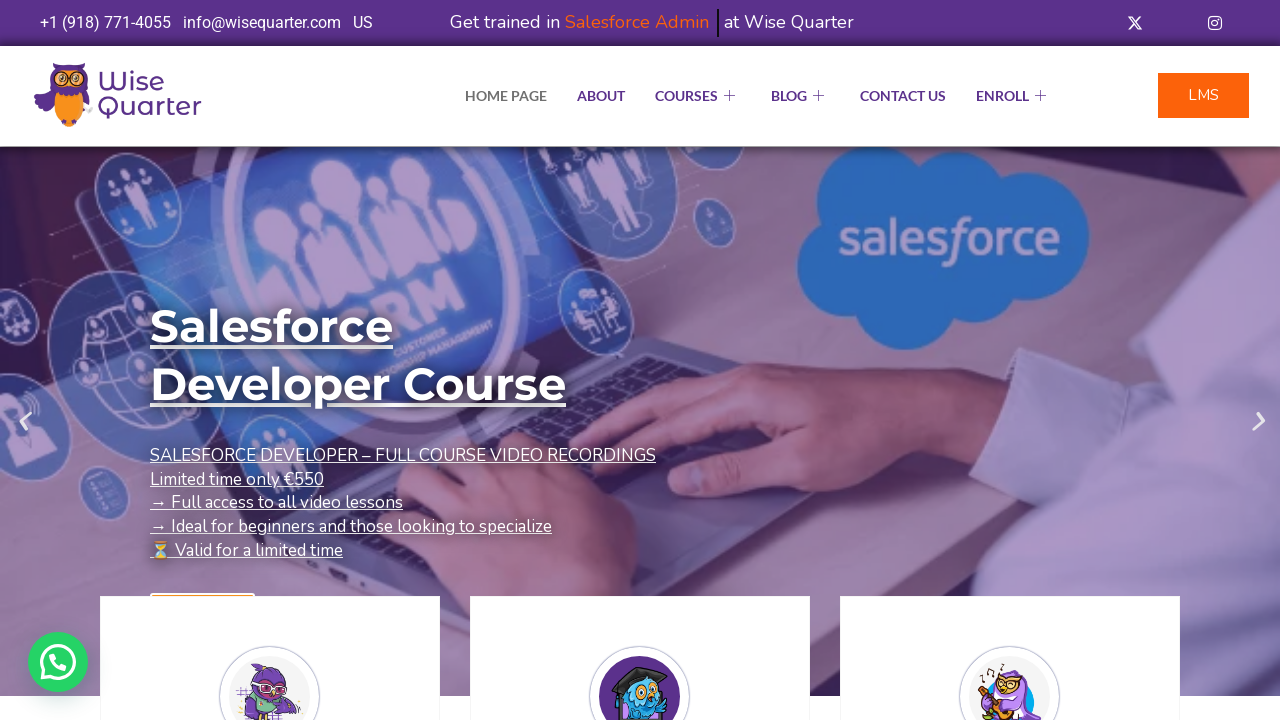